Tests checkbox interaction on an HTML forms demo page by clicking on the second checkbox input element within a table cell.

Starting URL: http://echoecho.com/htmlforms09.htm

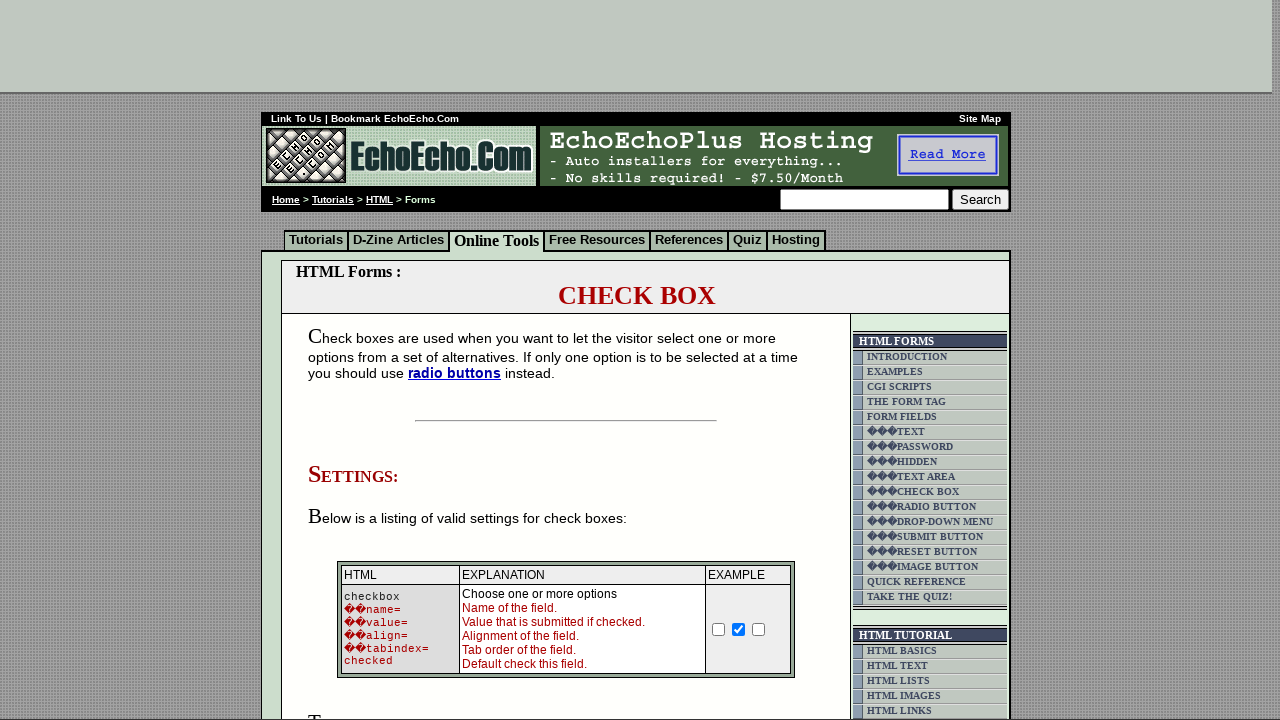

Navigated to HTML forms demo page
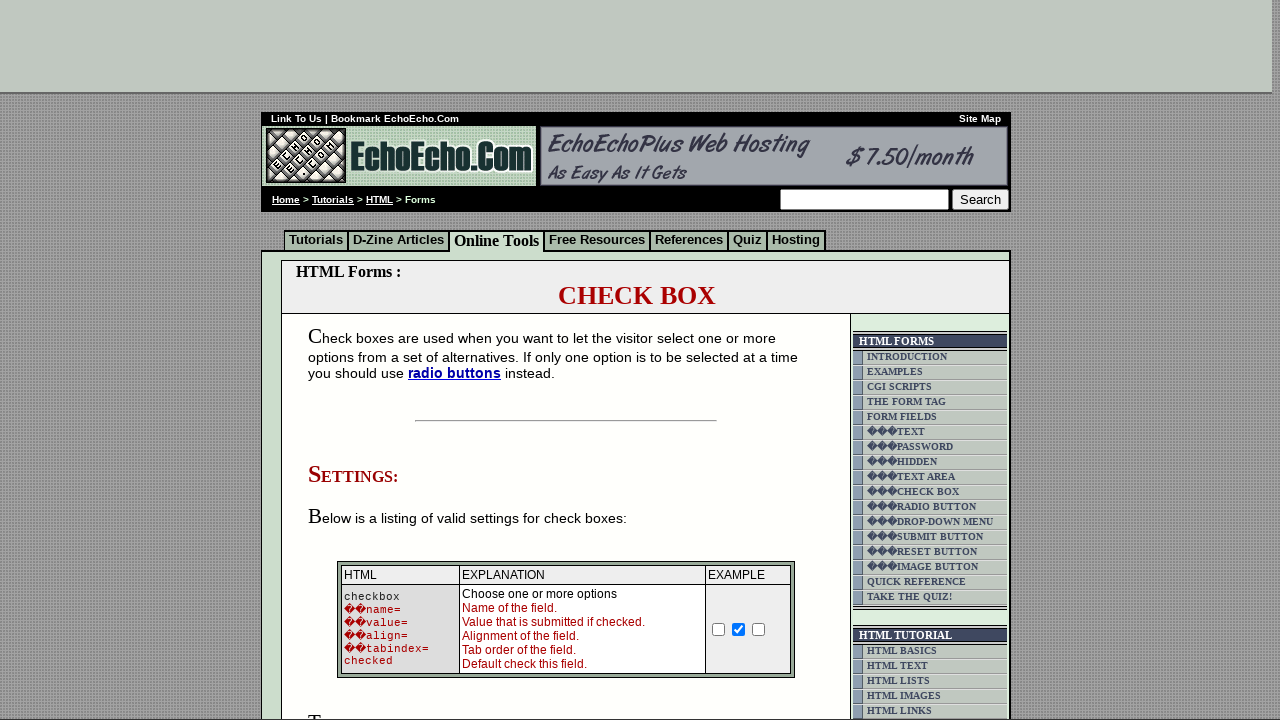

Clicked on the second checkbox input element within the table8 cell at (739, 629) on xpath=//td[@class='table8']/input[2]
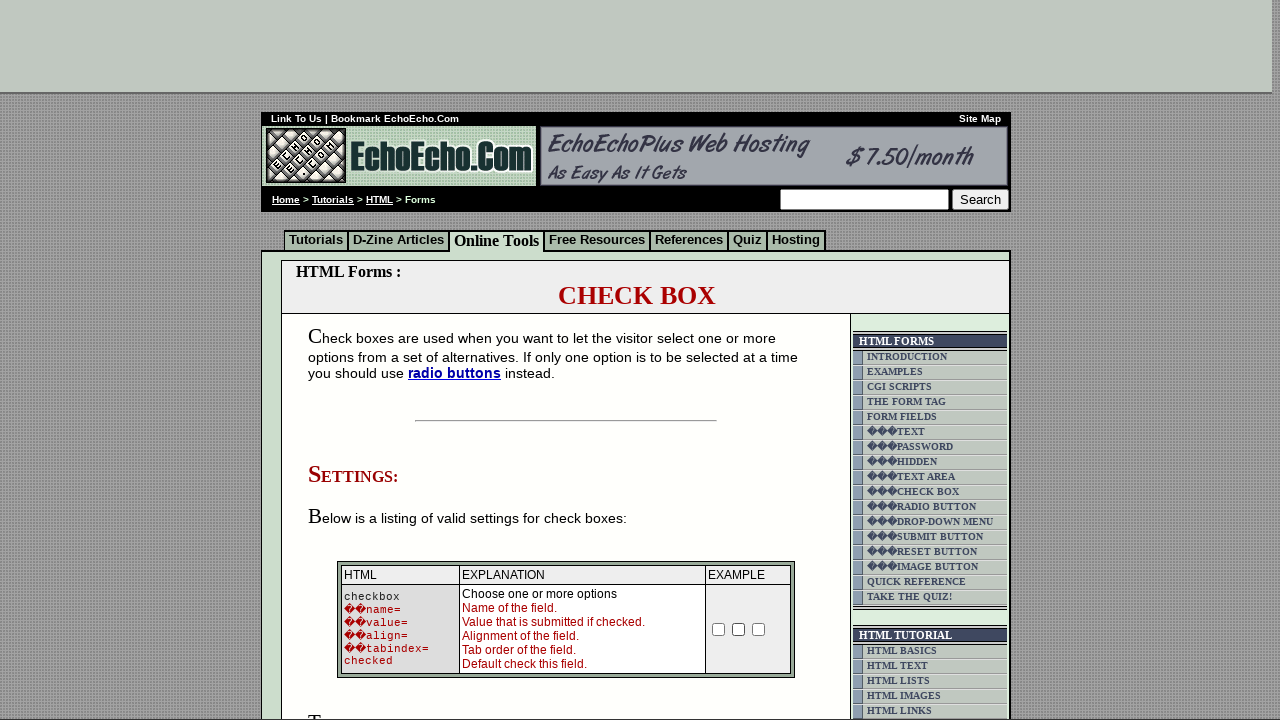

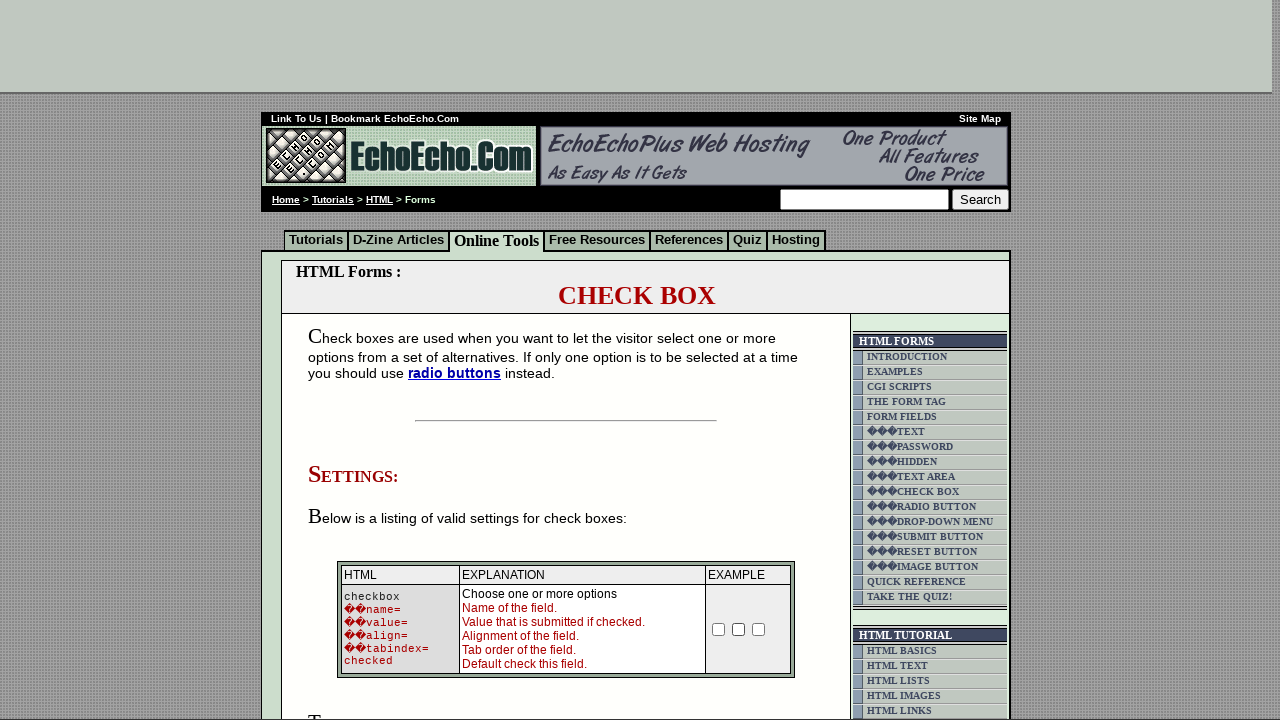